Opens the Peugeot Pechersk used cars listing page to verify the page loads correctly

Starting URL: https://peugeot-pechersk.ilta.ua/used-cars

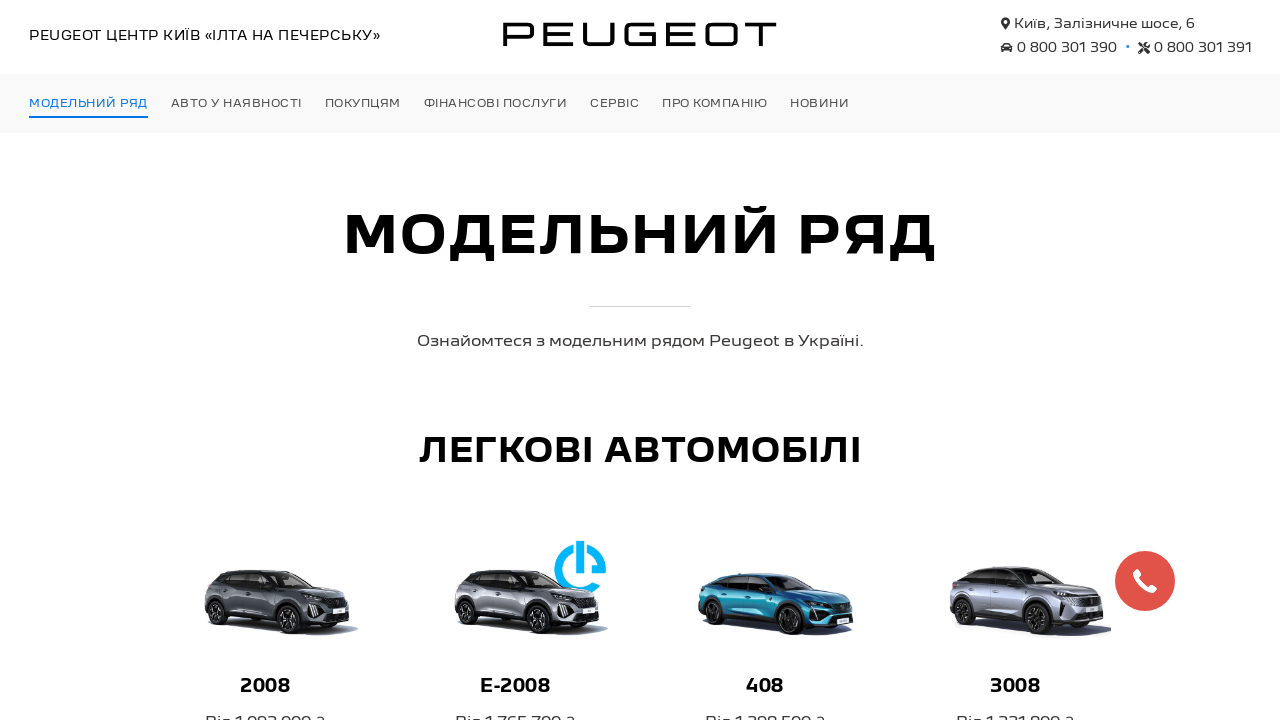

Waited for page DOM content to load
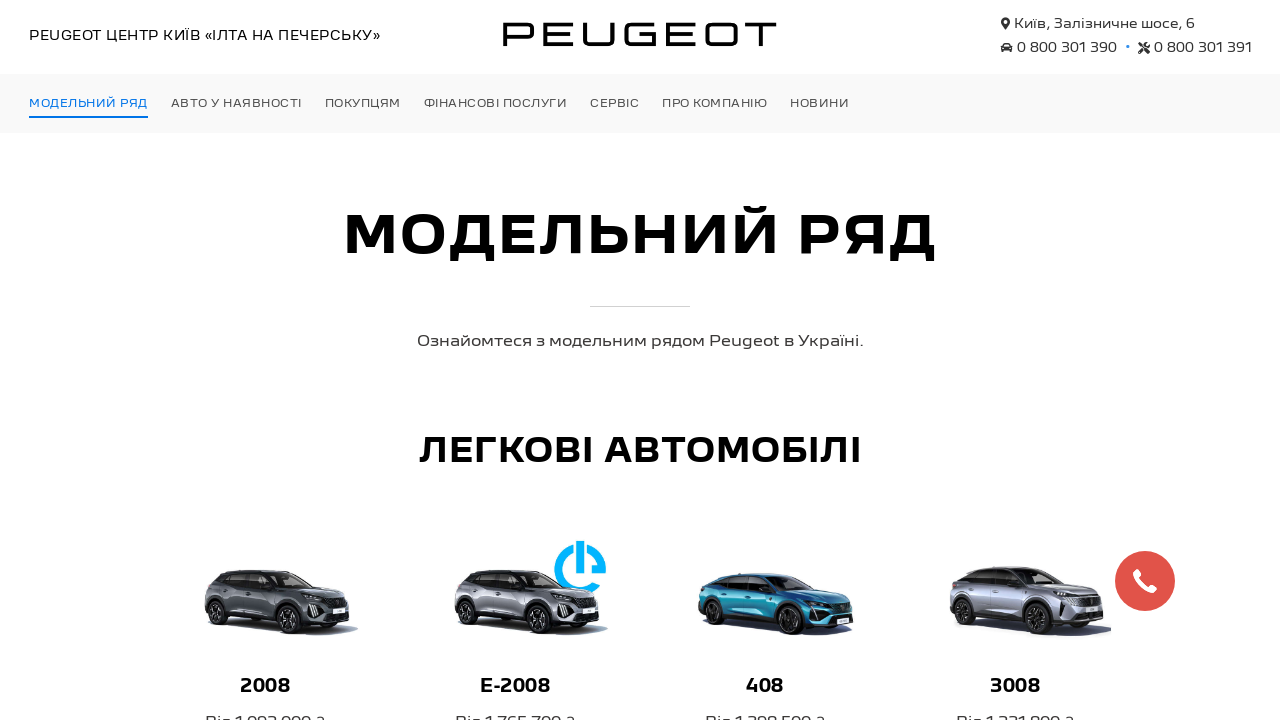

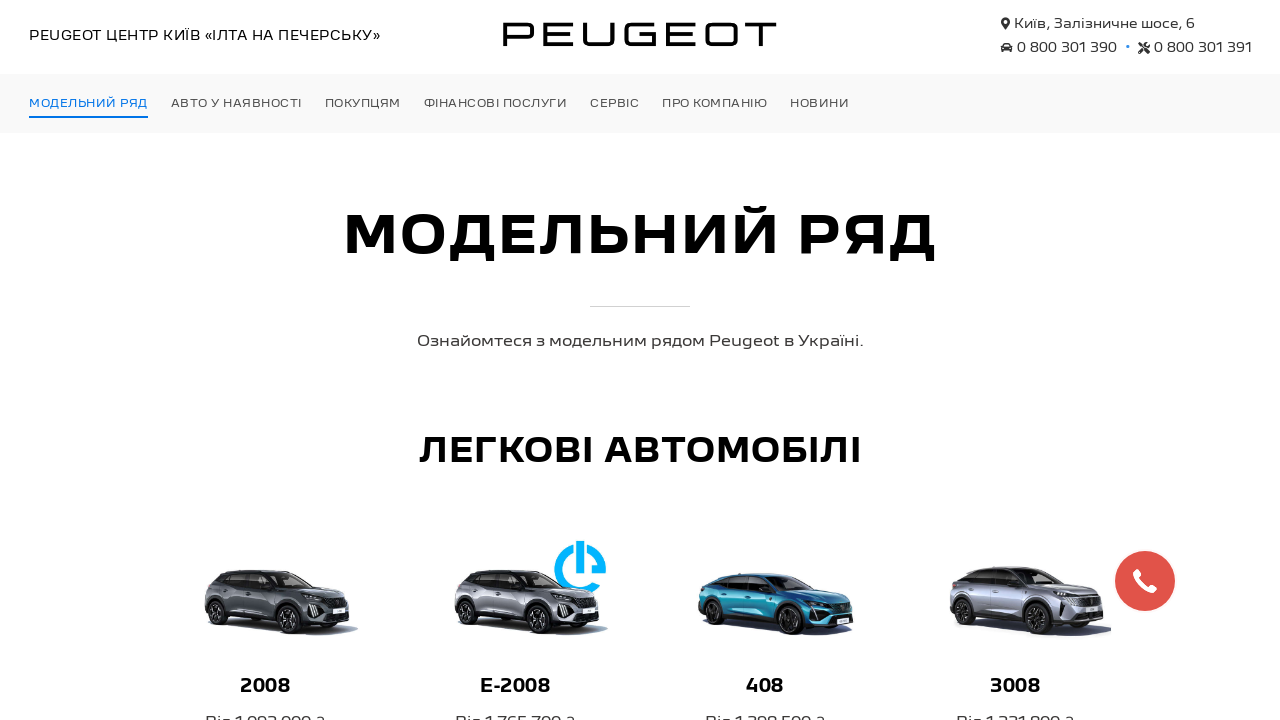